Tests the automation practice page by scrolling to a "Discount Coupons" link and filling in a name text box with test data

Starting URL: https://rahulshettyacademy.com/AutomationPractice/

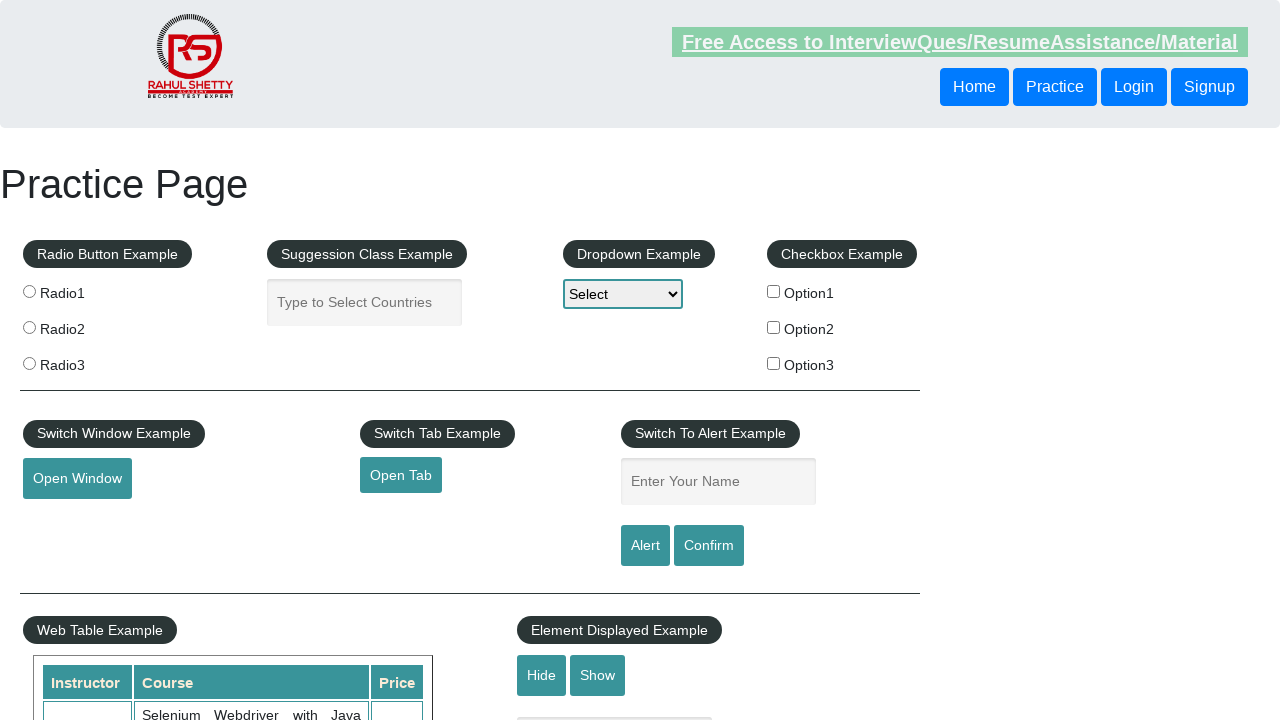

Page loaded and DOM content ready
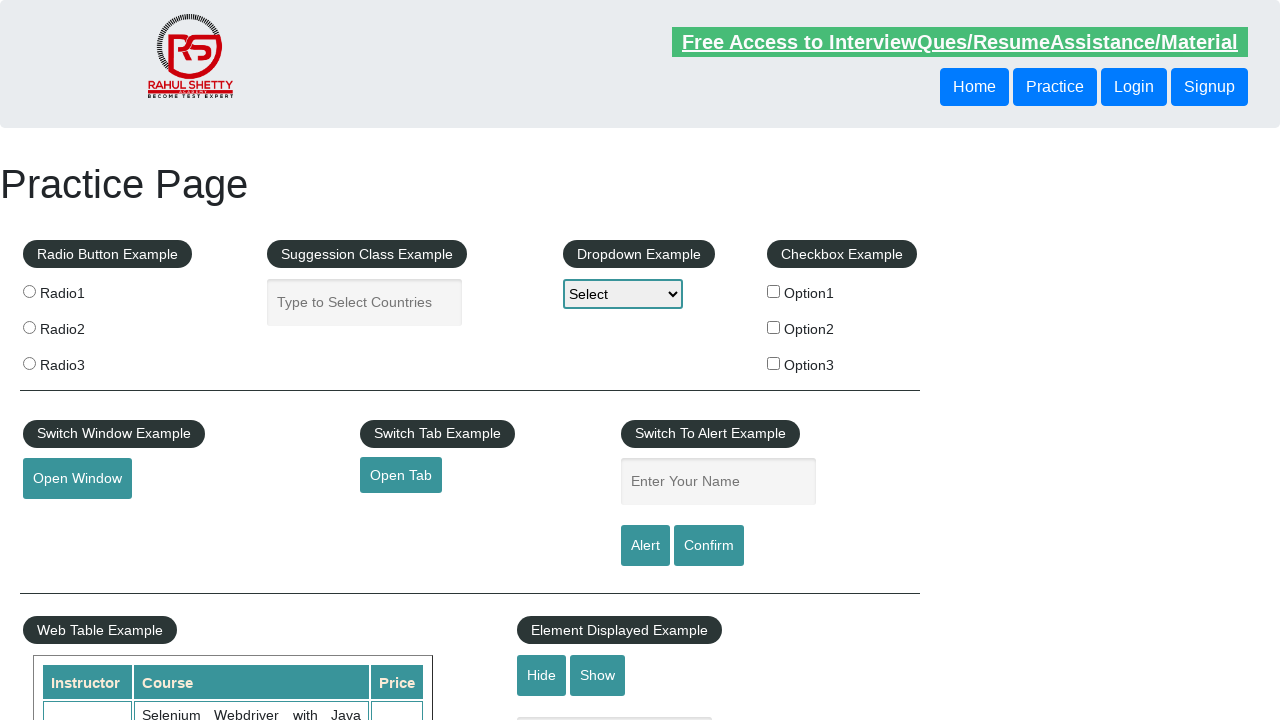

Located 'Discount Coupons' link element
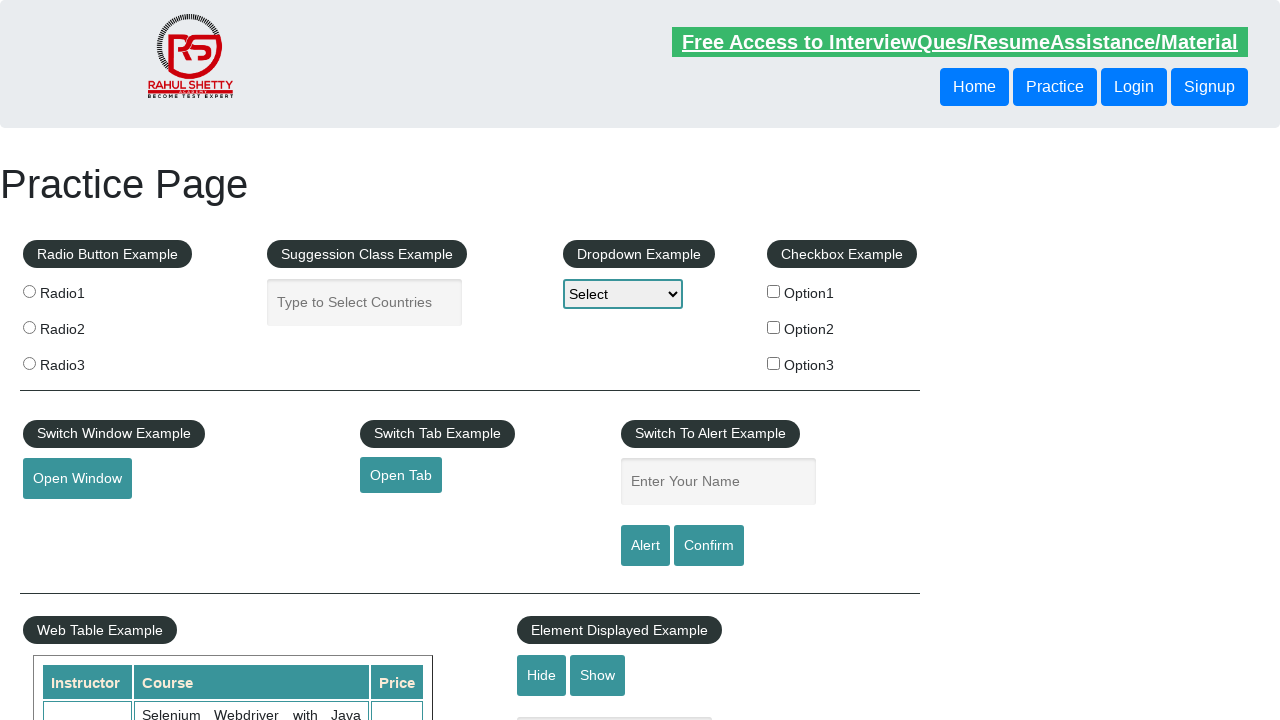

Scrolled to 'Discount Coupons' link
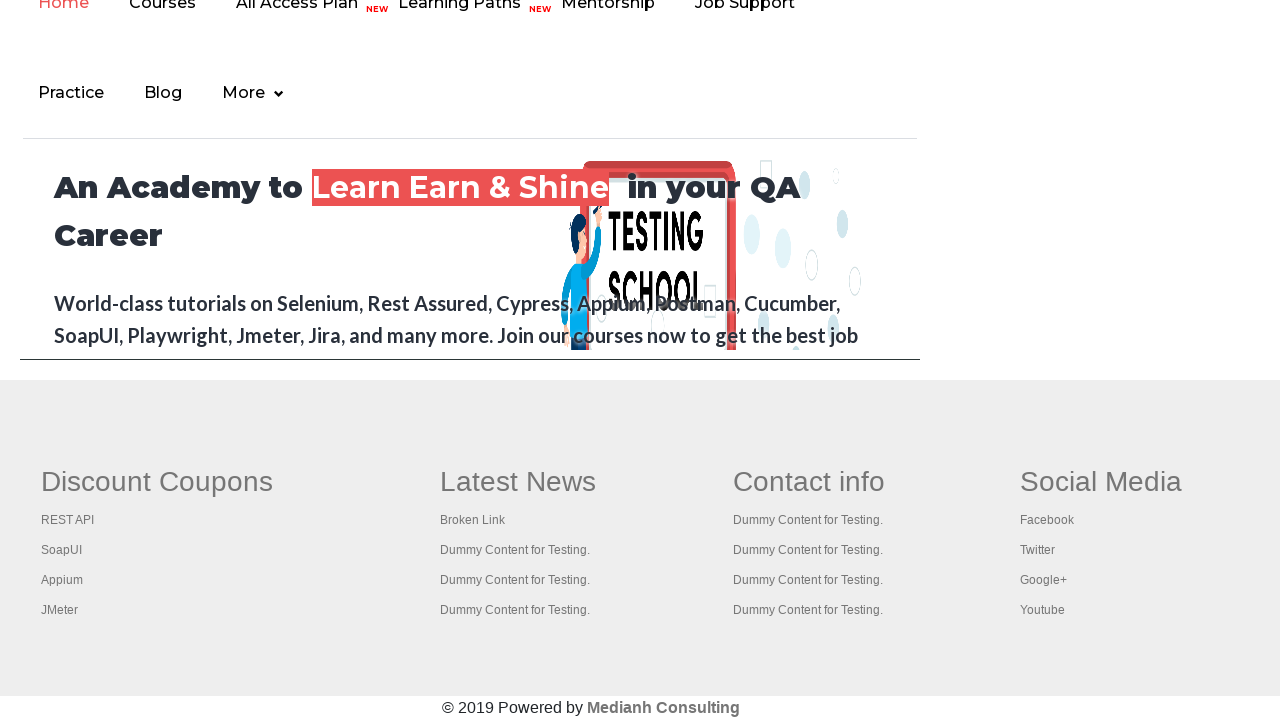

Filled name field with 'Jennifer Morrison' on #name
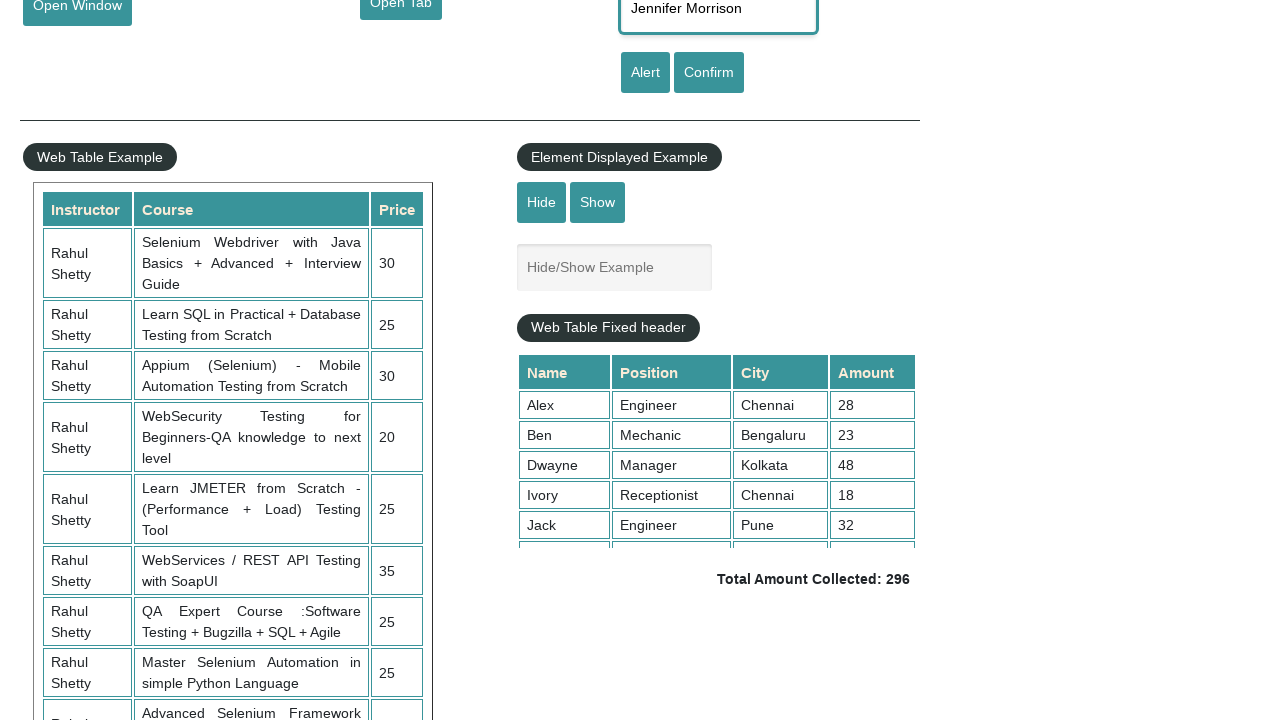

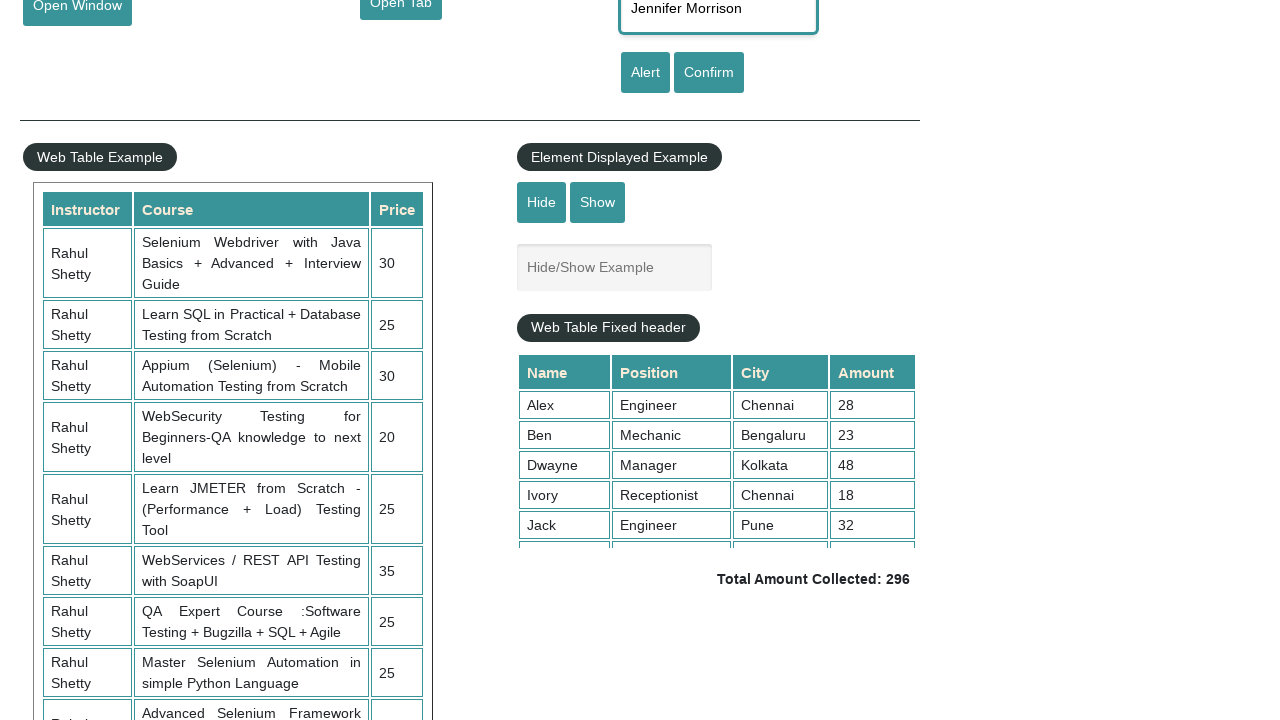